Tests the dynamic controls page by verifying a textbox is initially disabled, clicking the Enable button, waiting for the textbox to become enabled, and verifying the success message appears.

Starting URL: https://the-internet.herokuapp.com/dynamic_controls

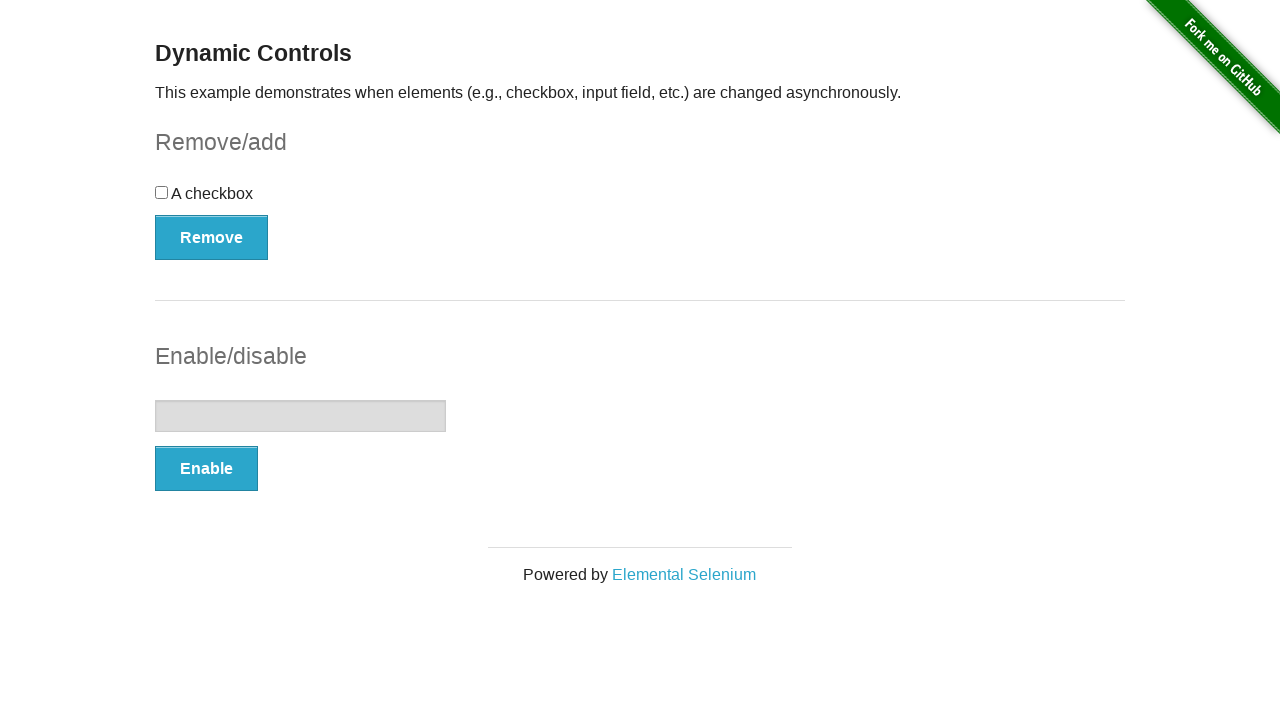

Located the textbox element
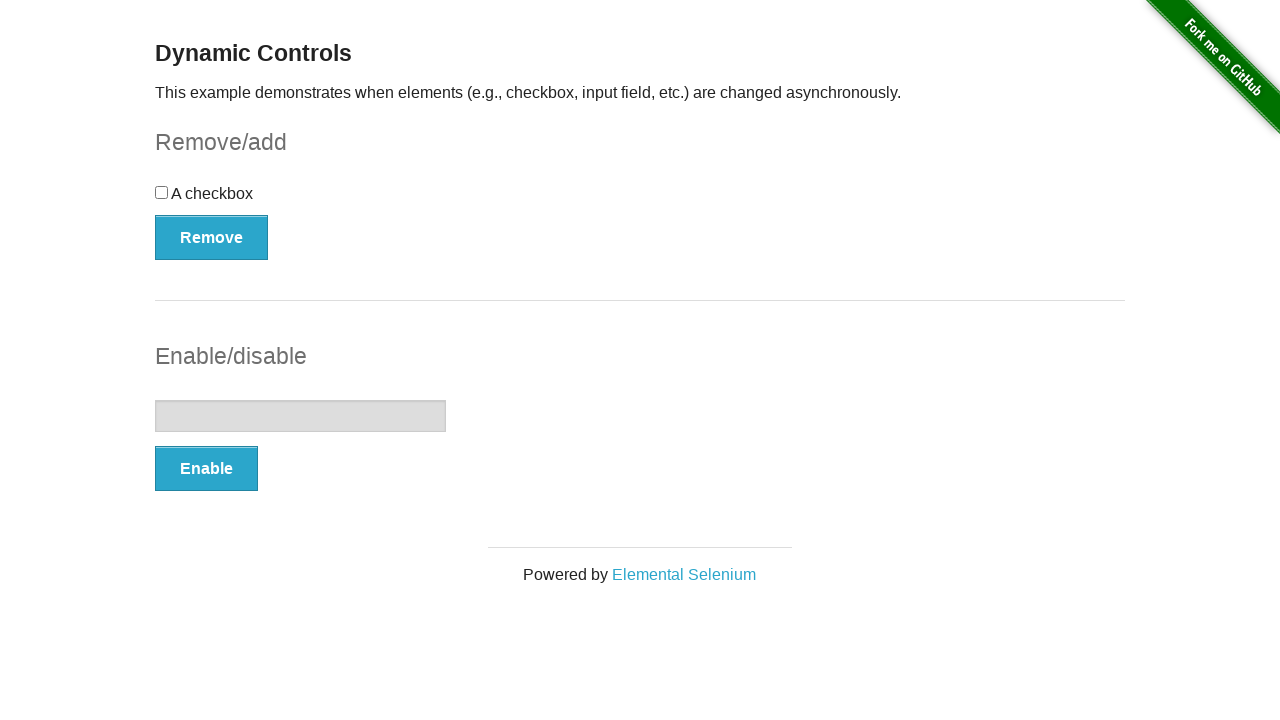

Verified textbox is initially disabled
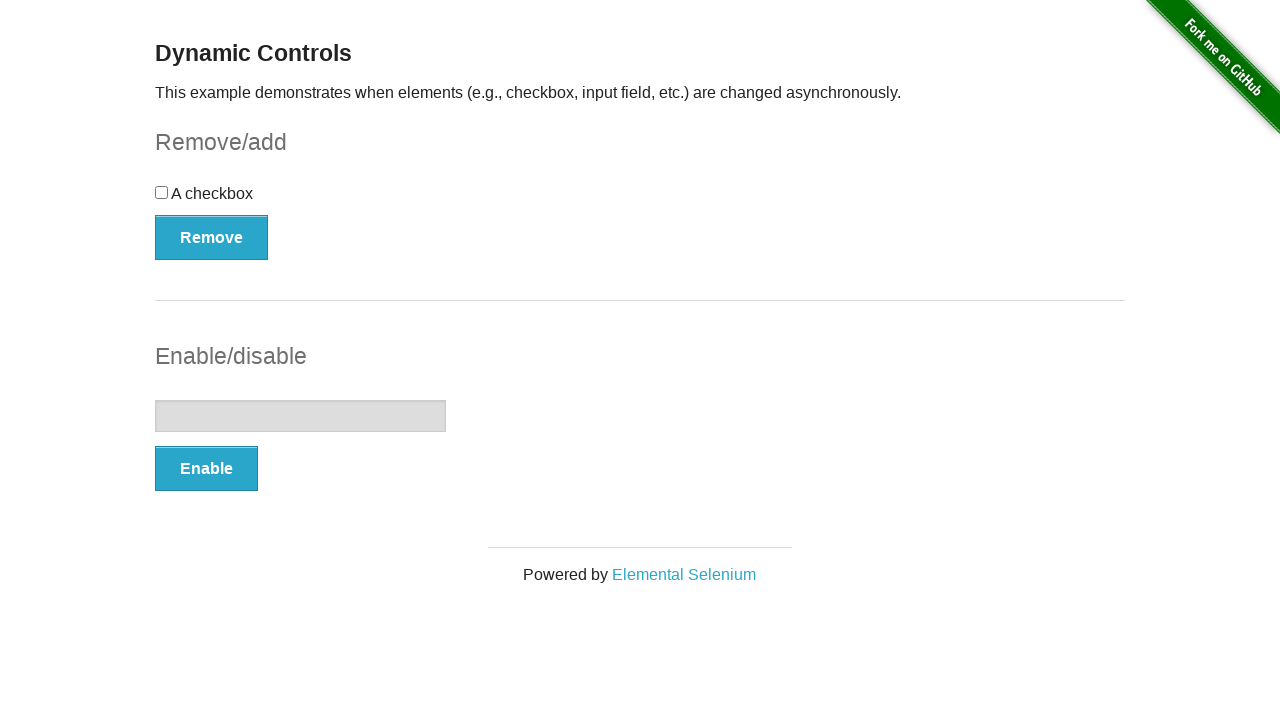

Clicked the Enable button at (206, 469) on button[onclick='swapInput()']
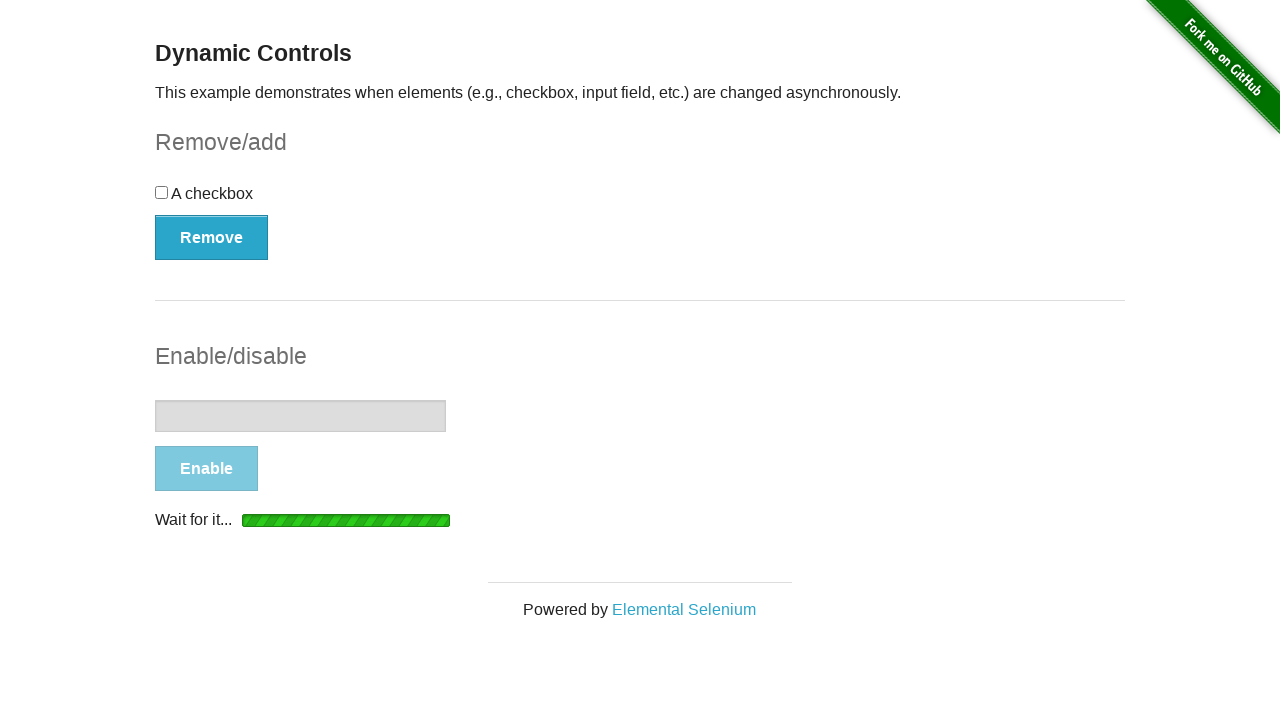

Waited for textbox to become enabled
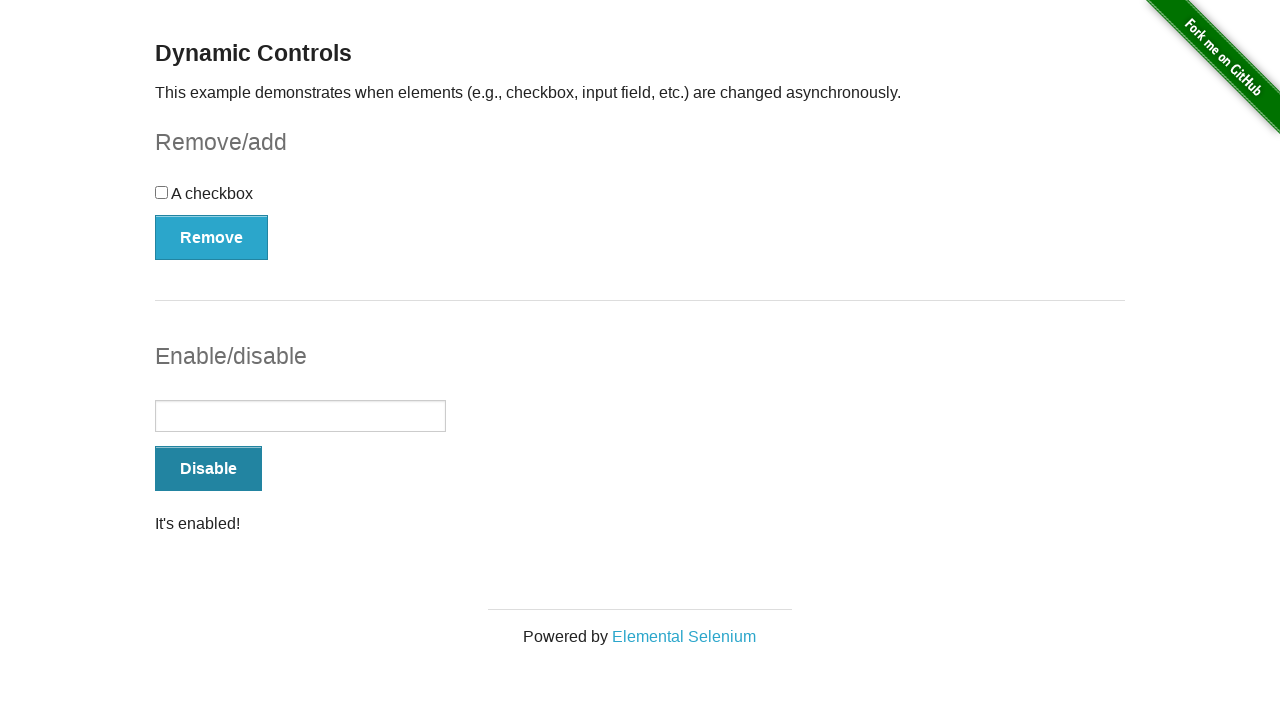

Located the success message element
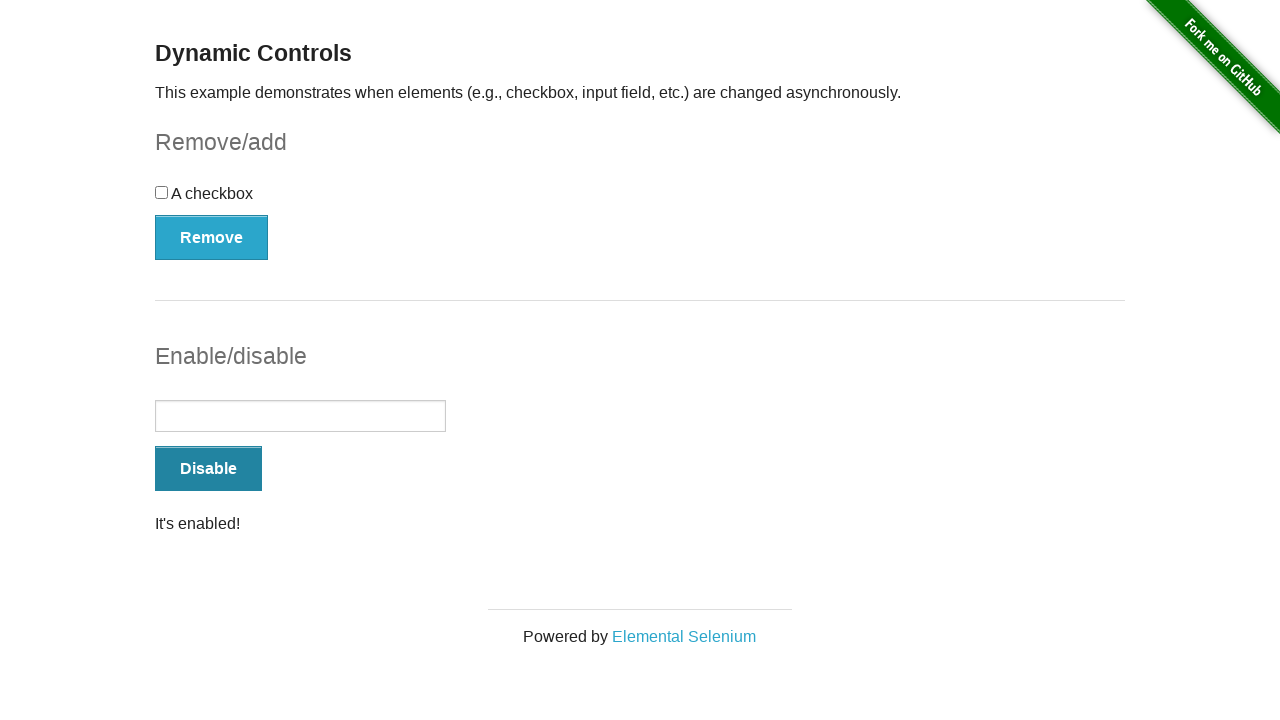

Located the 'It's enabled!' message
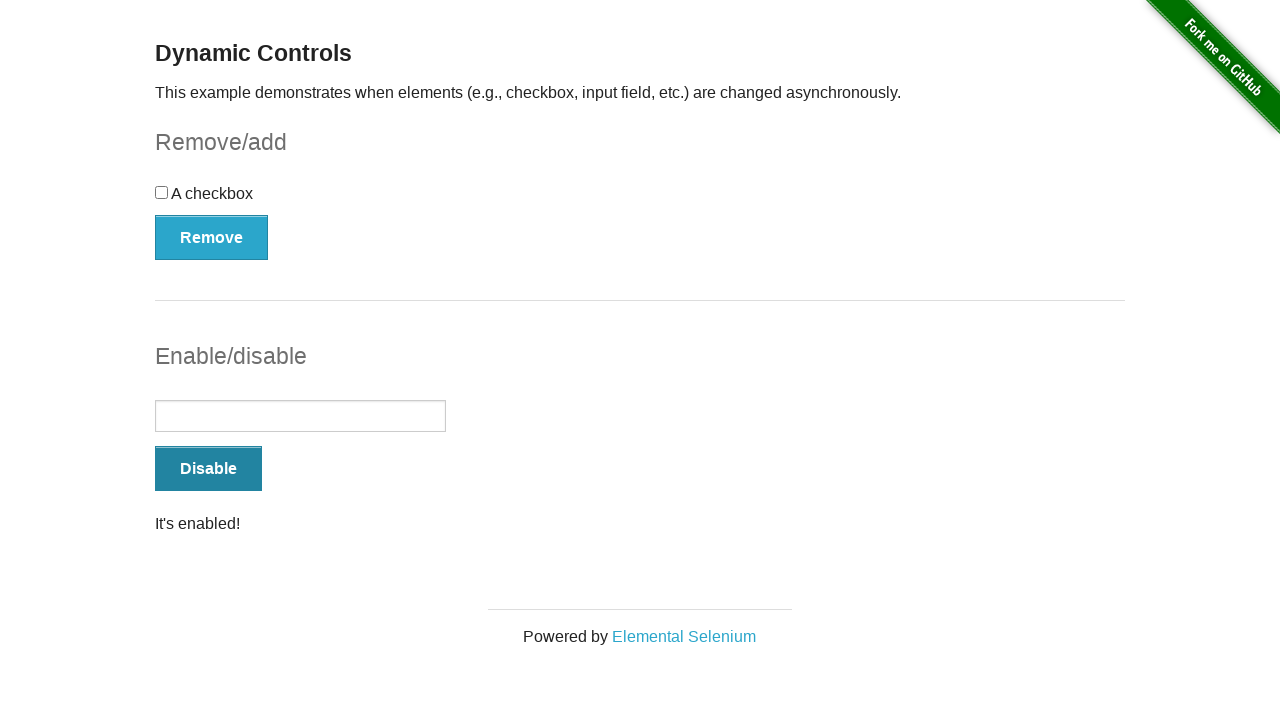

Verified the 'It's enabled!' success message is visible
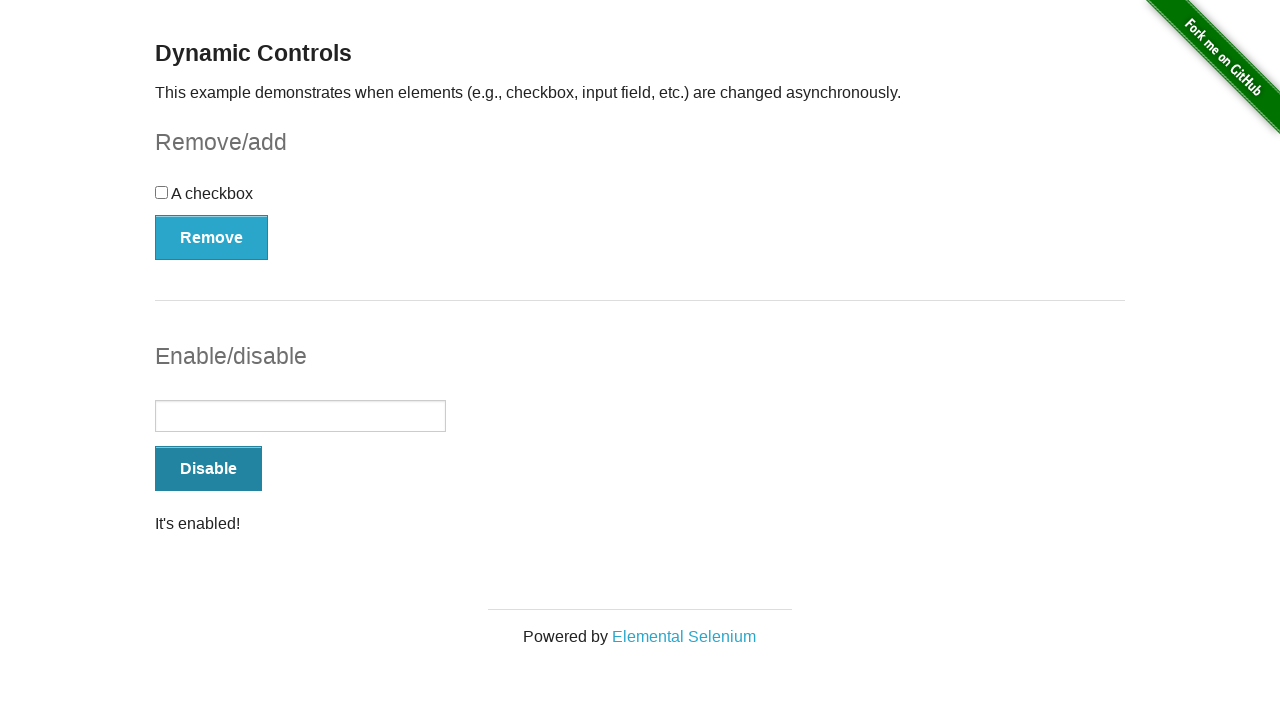

Verified textbox is now enabled after clicking Enable button
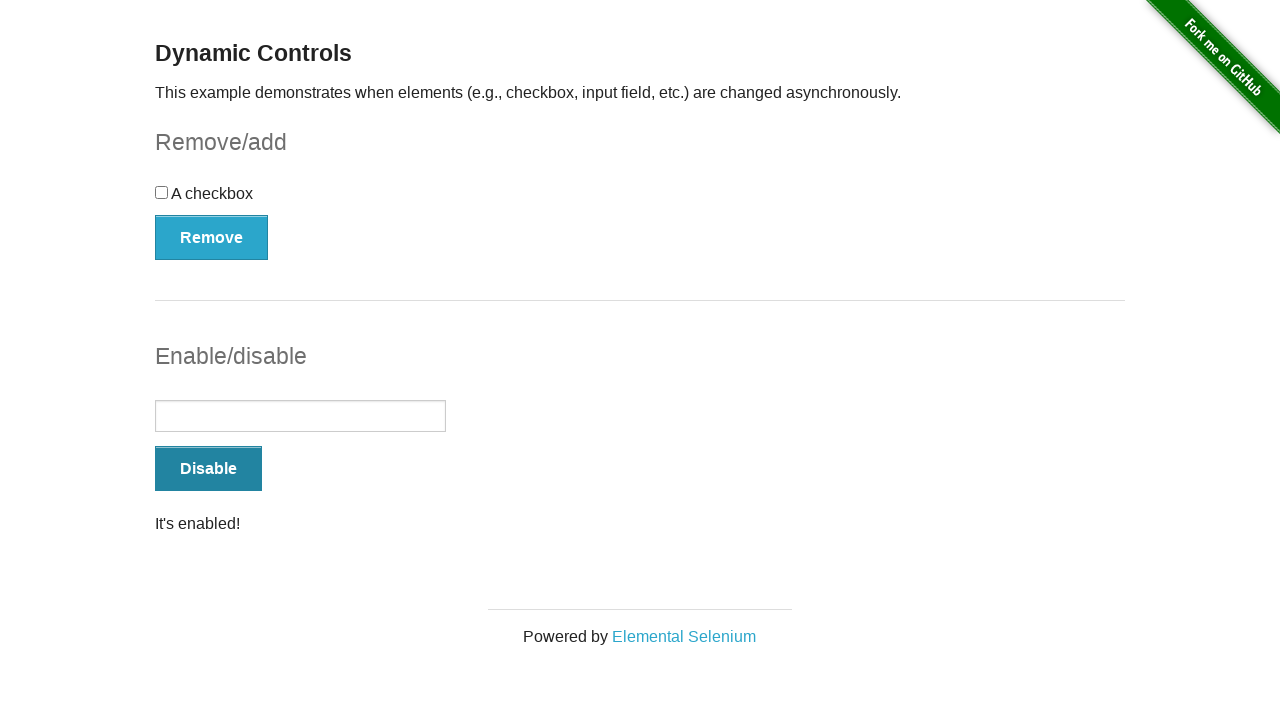

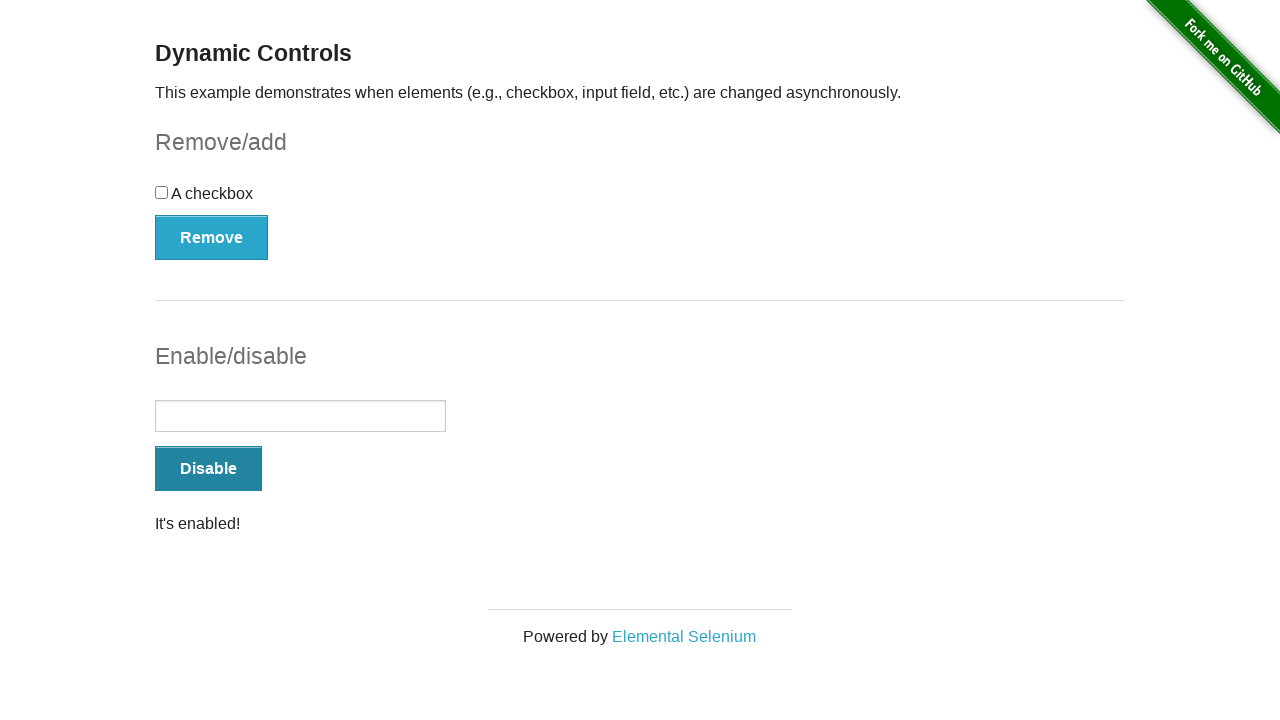